Tests key press detection by pressing the TAB key in an input field and verifying the result displays the correct key.

Starting URL: https://the-internet.herokuapp.com/key_presses

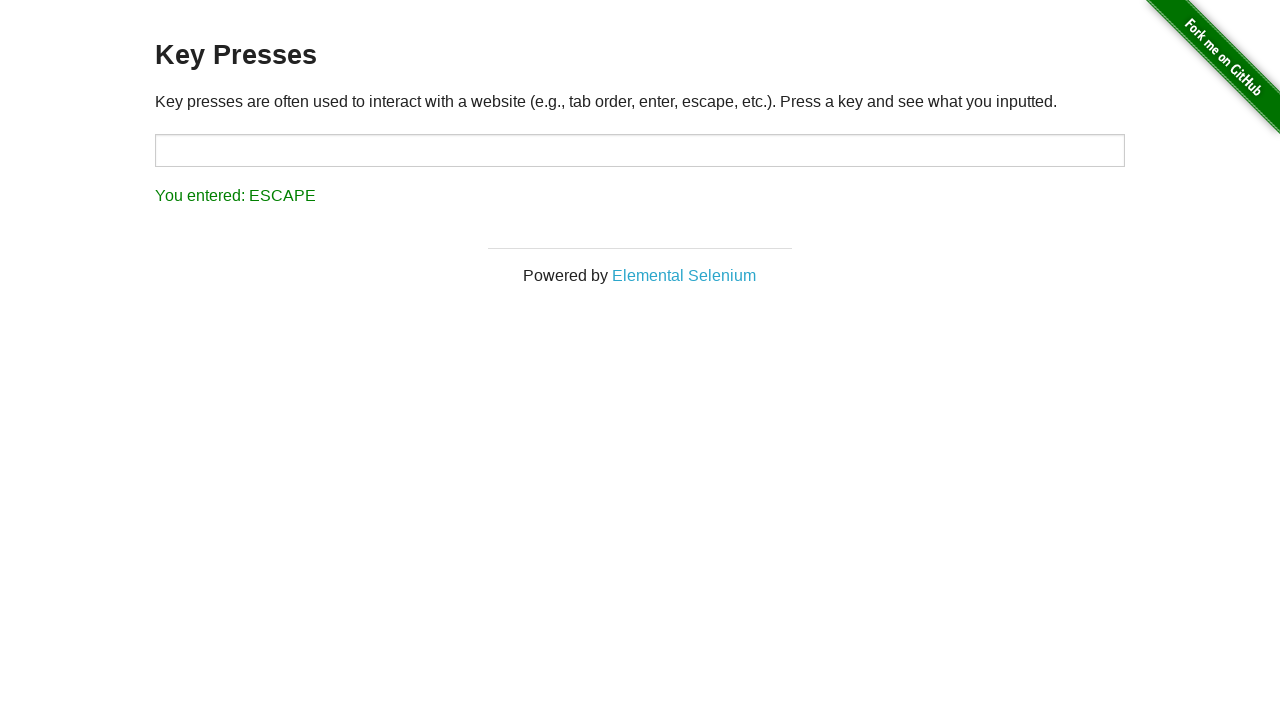

Clicked on the input target field at (640, 150) on #target
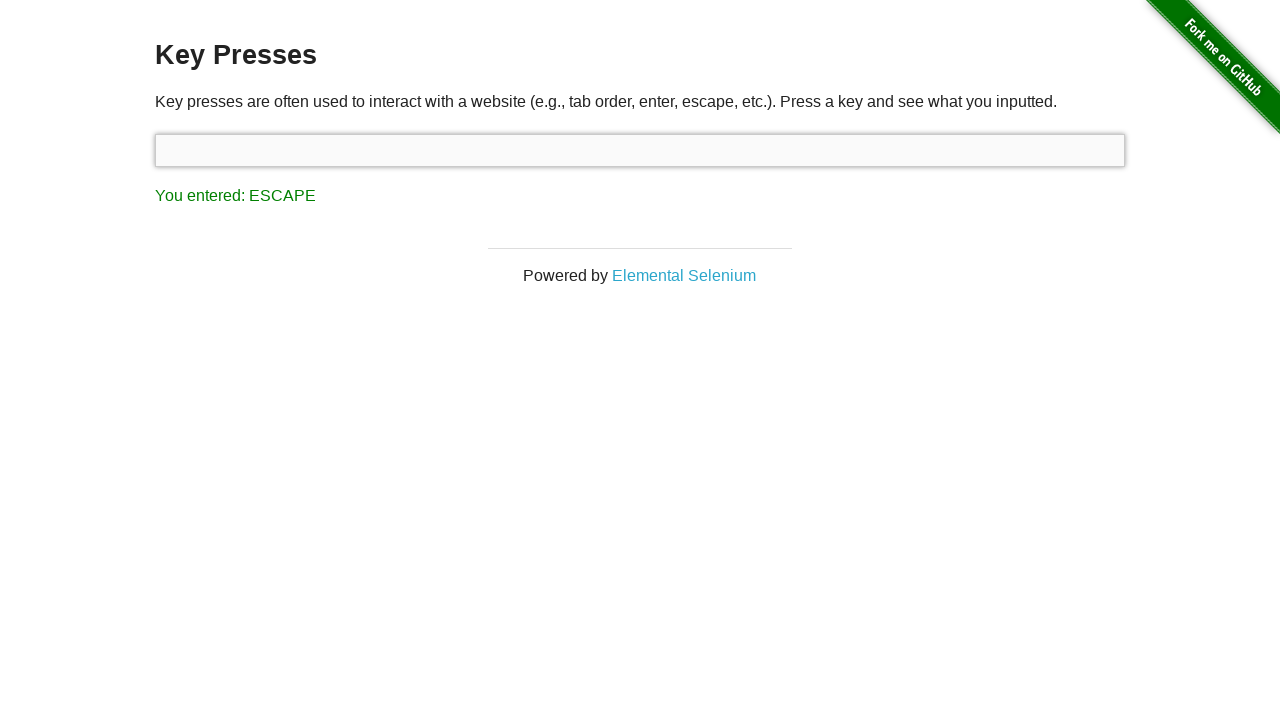

Pressed TAB key in the input field on #target
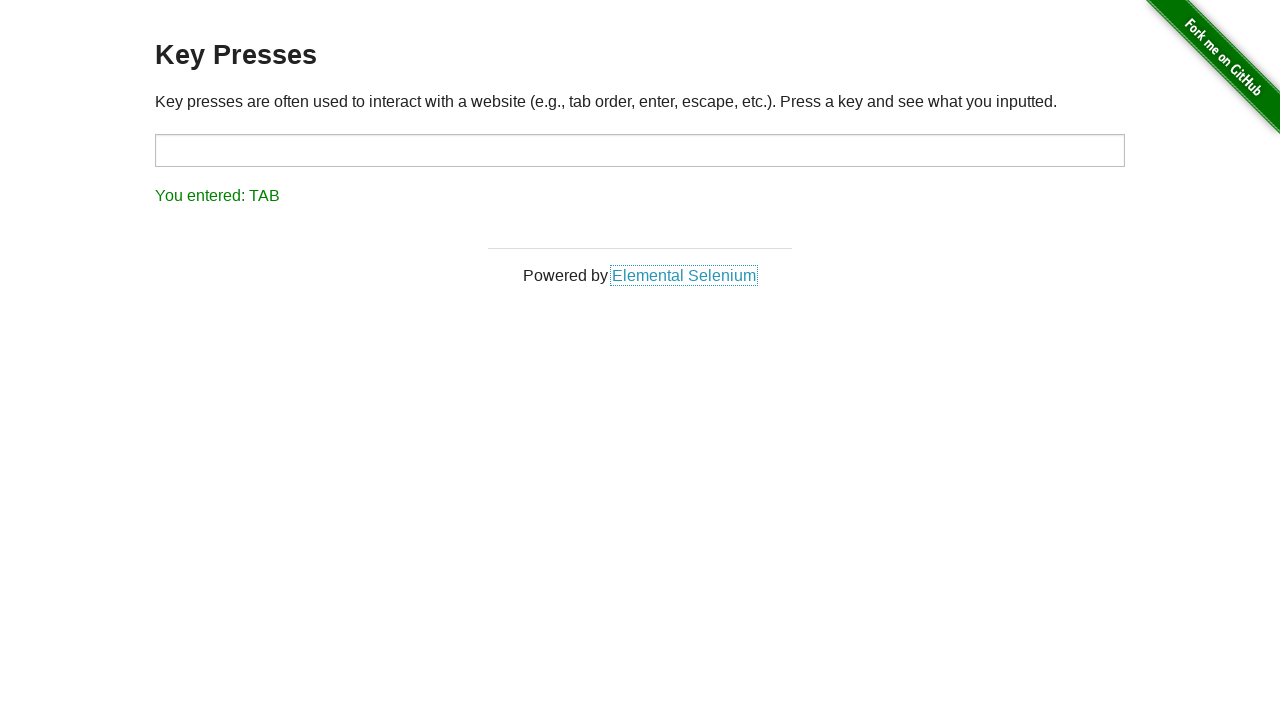

Verified result element displays the TAB key press
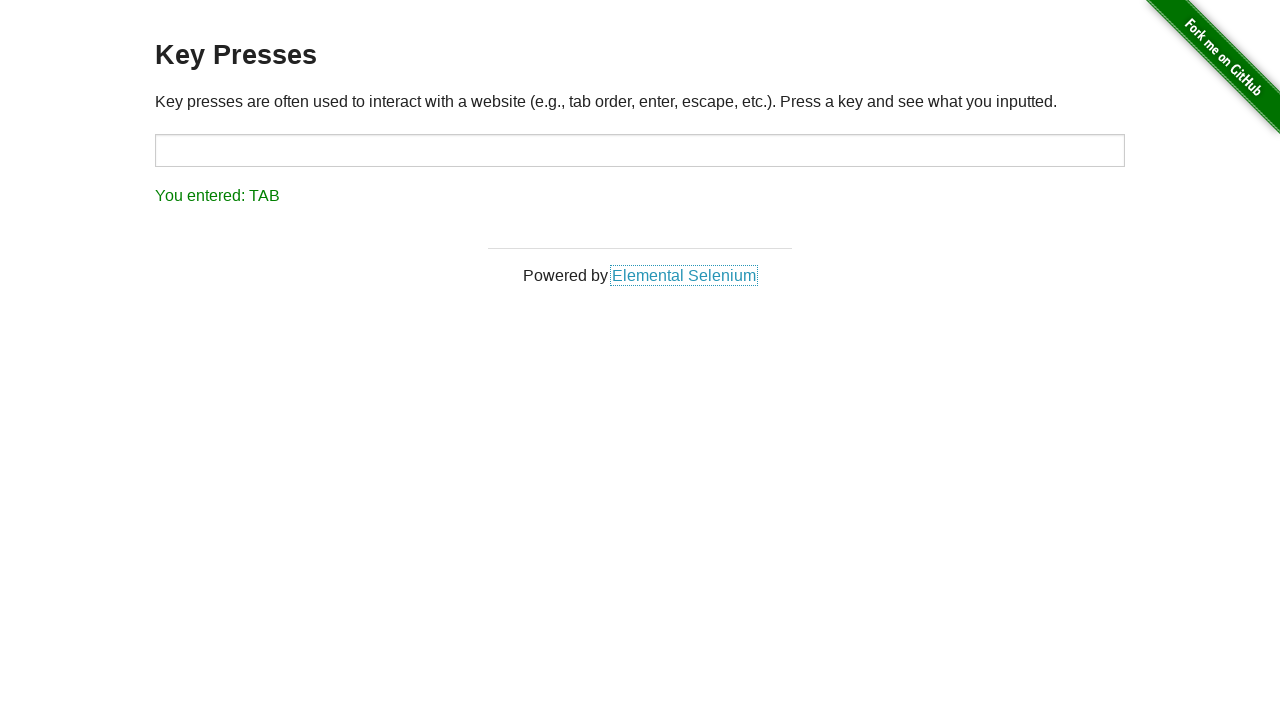

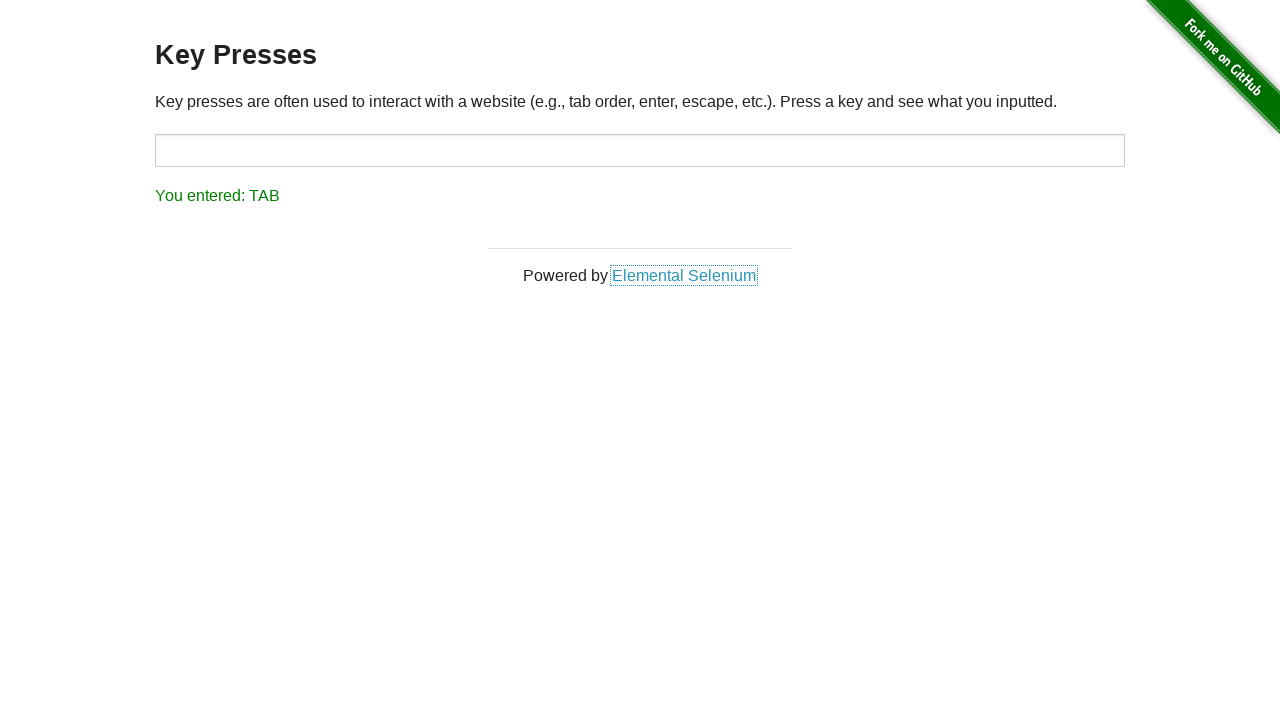